Tests JavaScript alert handling by clicking a button that triggers an alert dialog and accepting it

Starting URL: http://www.tizag.com/javascriptT/javascriptalert.php

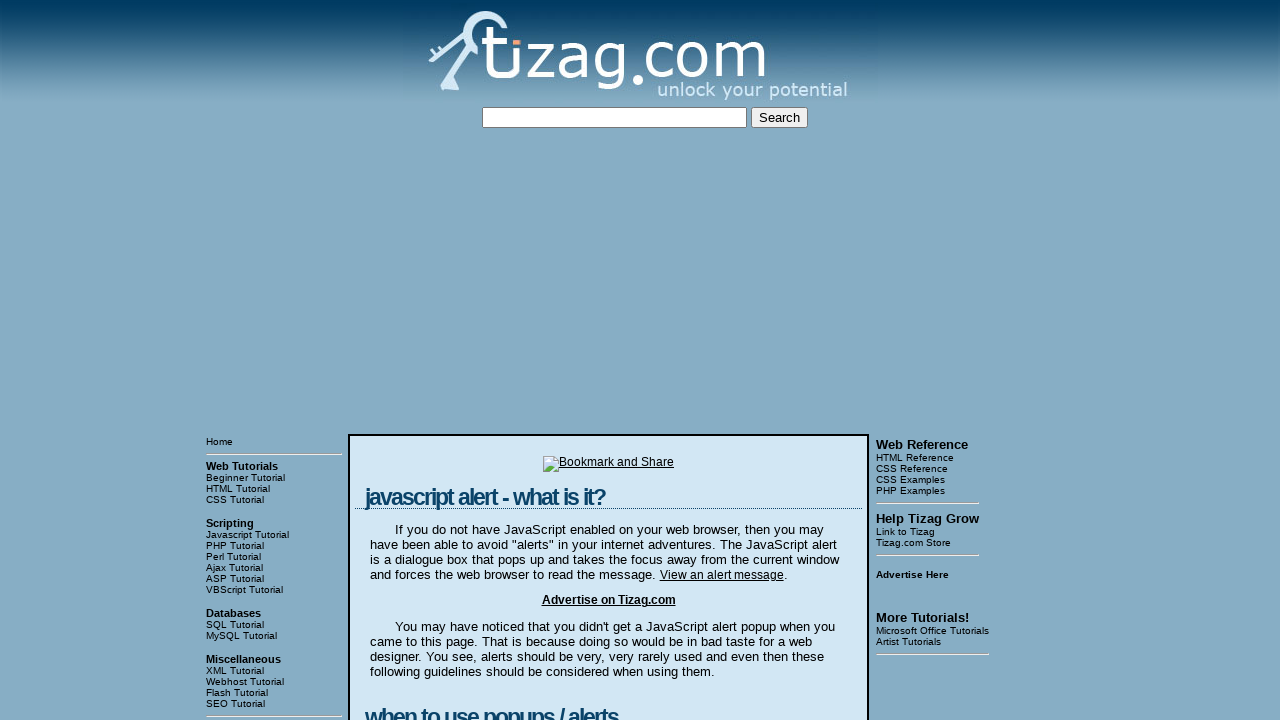

Clicked button to trigger JavaScript alert dialog at (428, 361) on xpath=/html/body/table[3]/tbody/tr[1]/td[2]/table/tbody/tr/td/div[4]/form/input
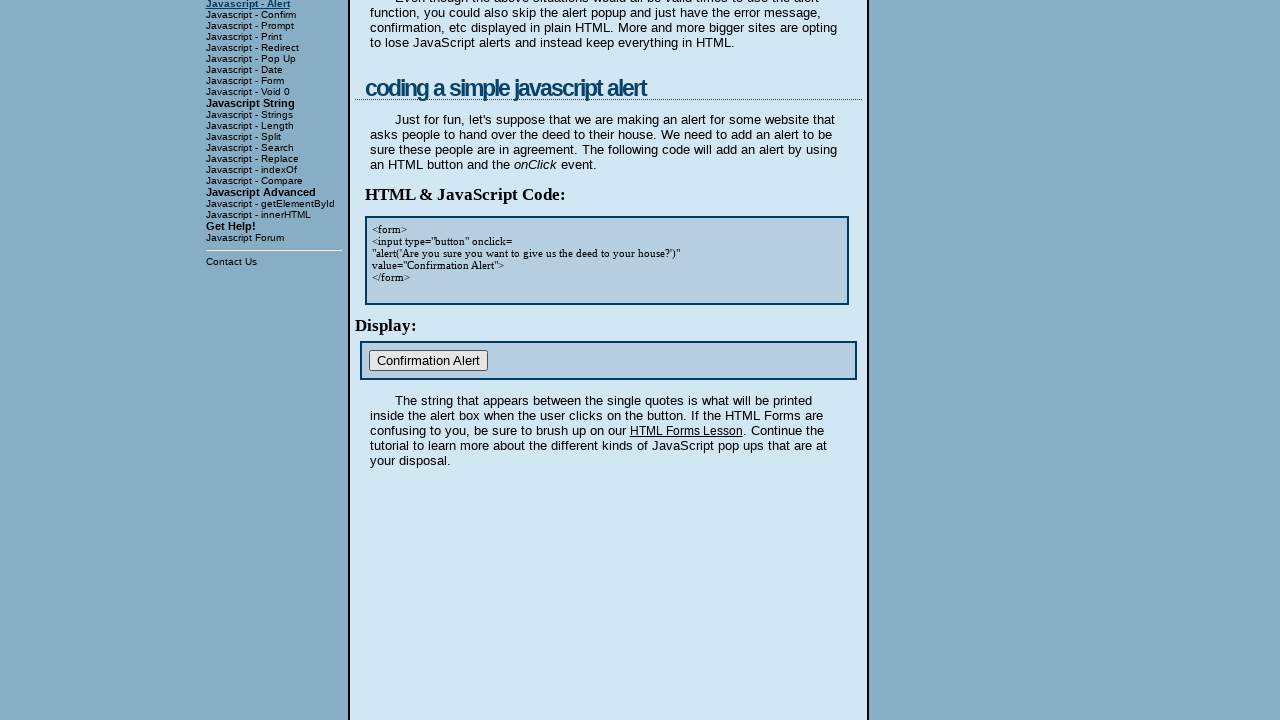

Set up dialog handler to automatically accept alert
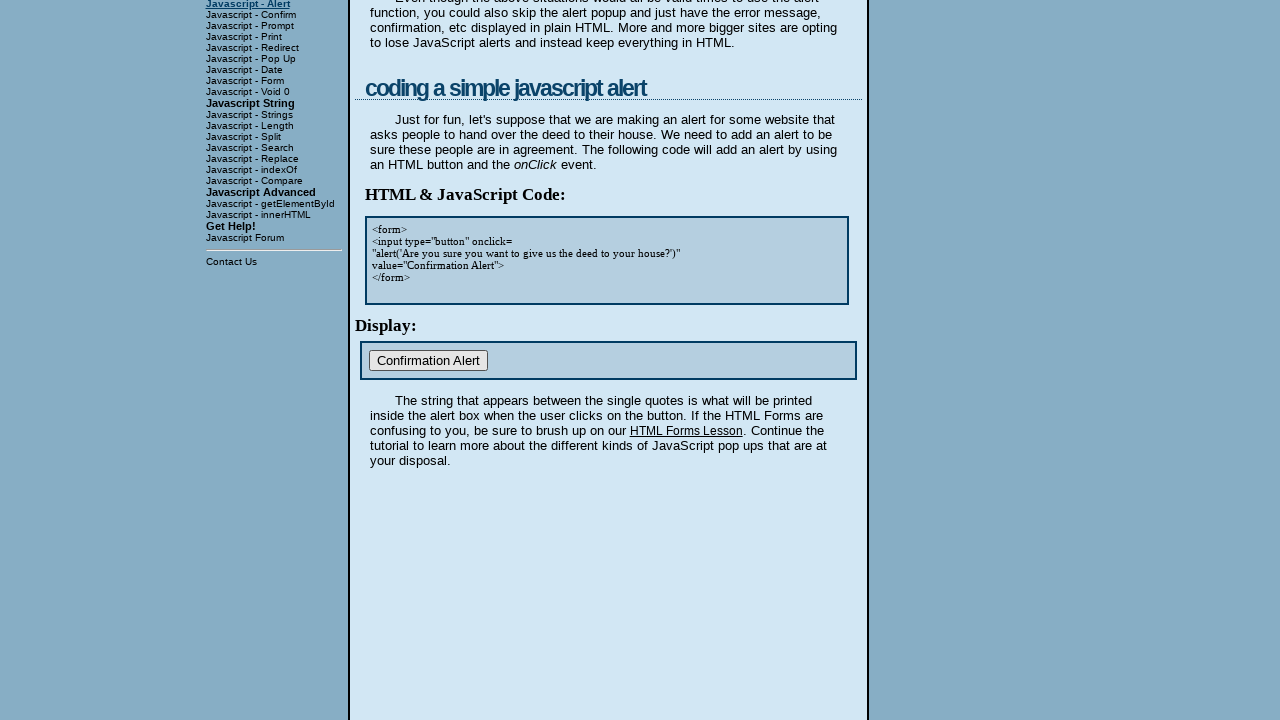

Waited 2 seconds to ensure dialog was handled
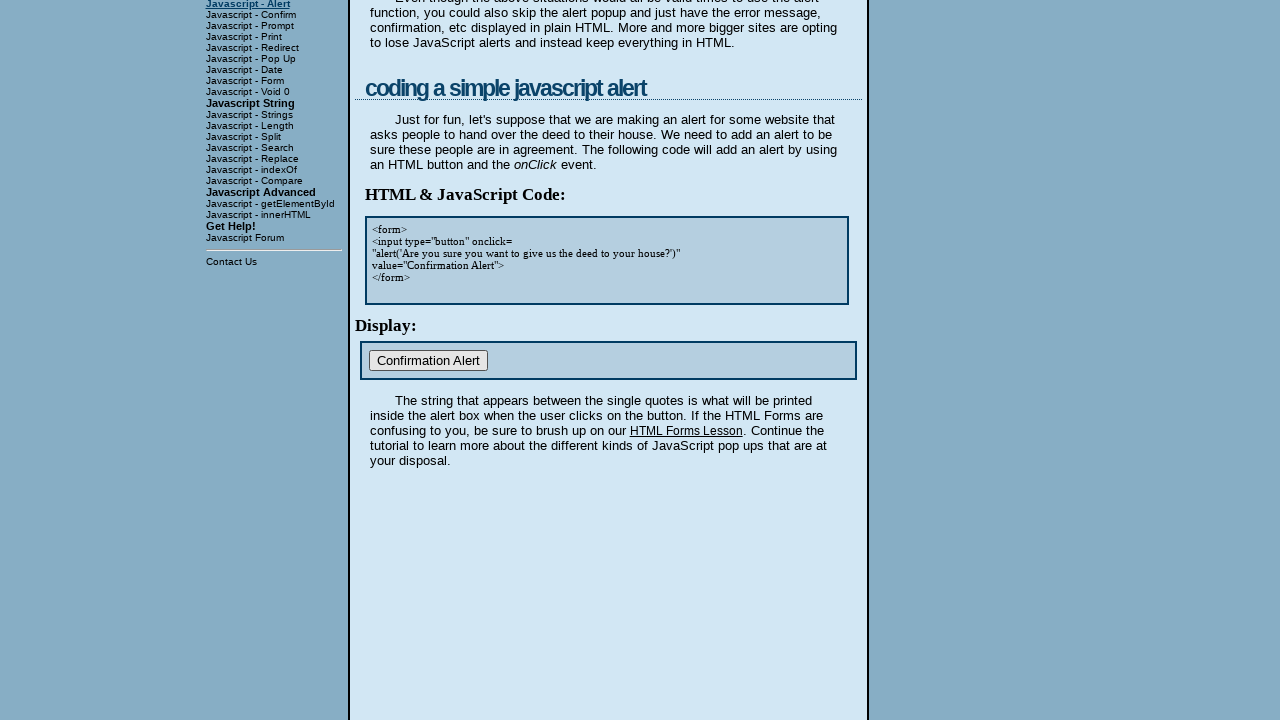

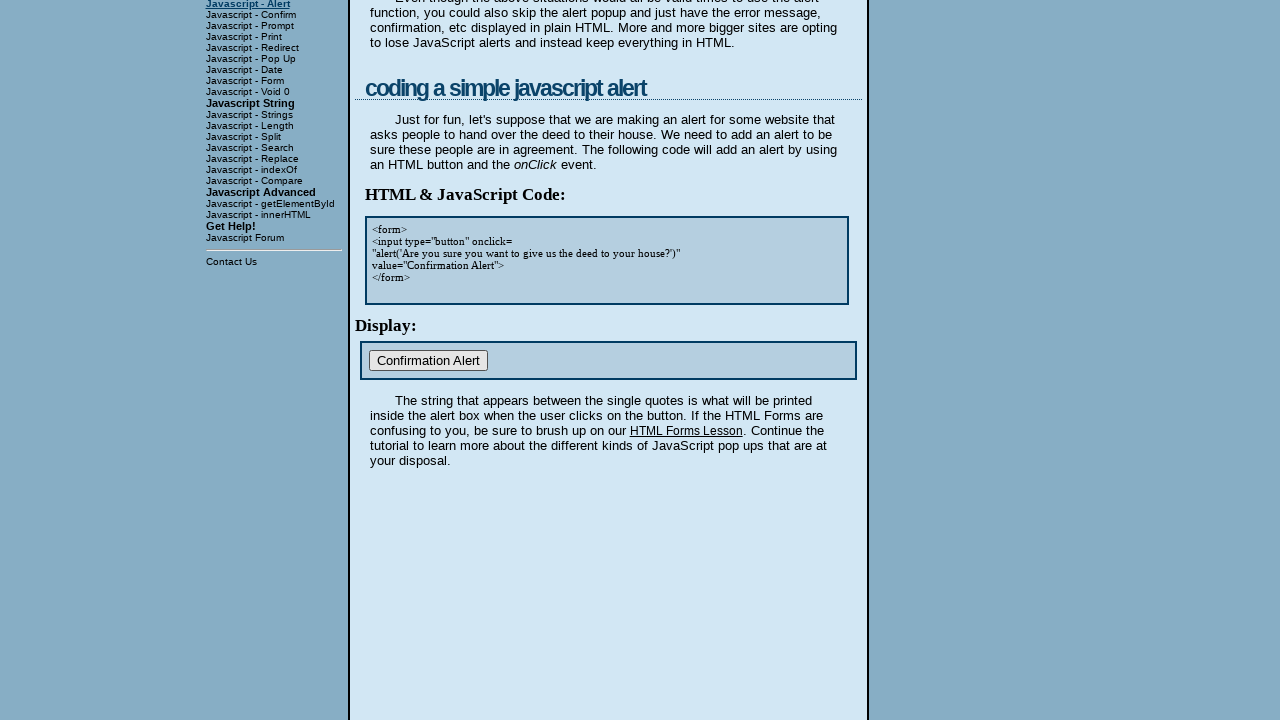